Fills out only the required fields of the student registration form (first name, last name, gender, phone) and submits, then verifies the basic submitted data.

Starting URL: https://demoqa.com/automation-practice-form

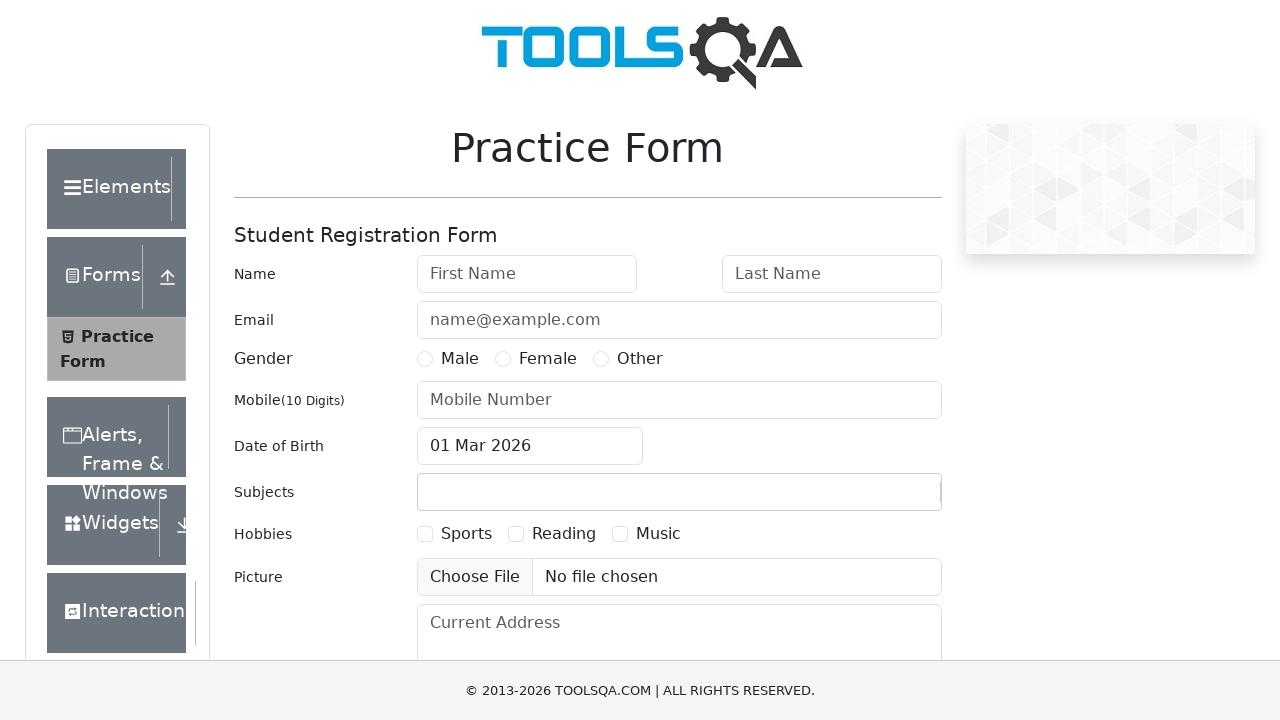

Filled first name field with 'Sarah' on #firstName
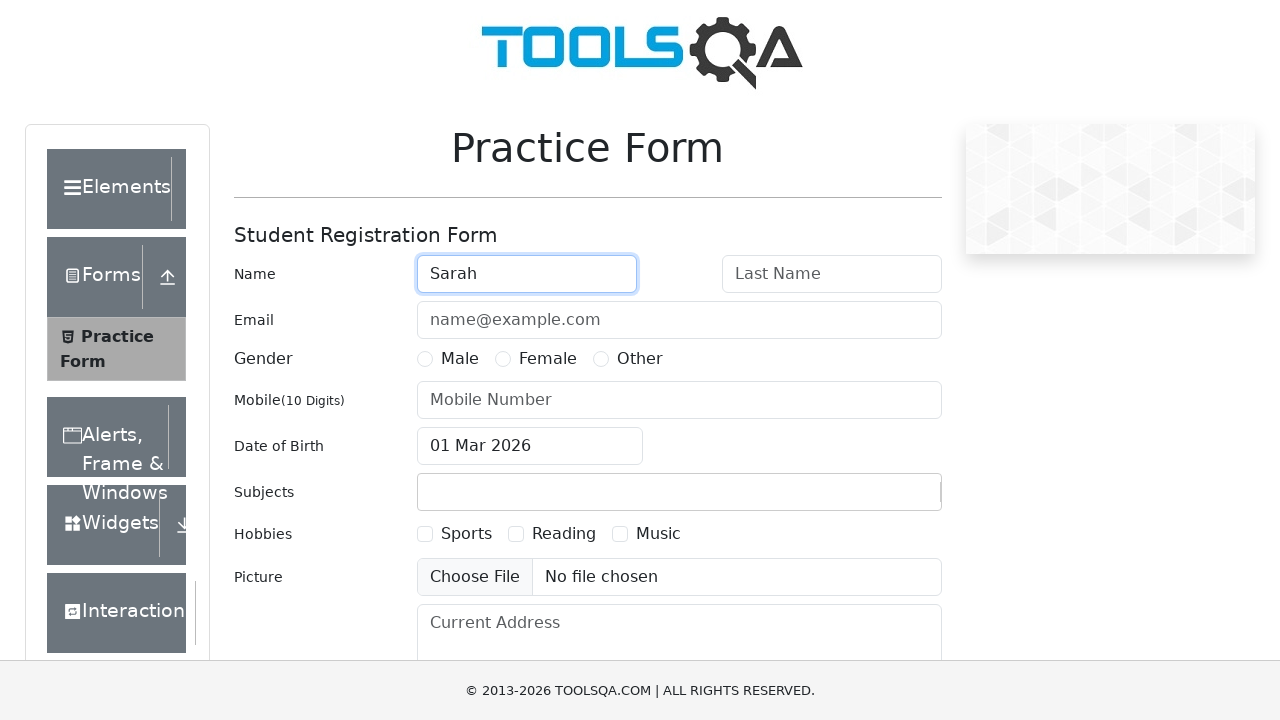

Filled last name field with 'Williams' on #lastName
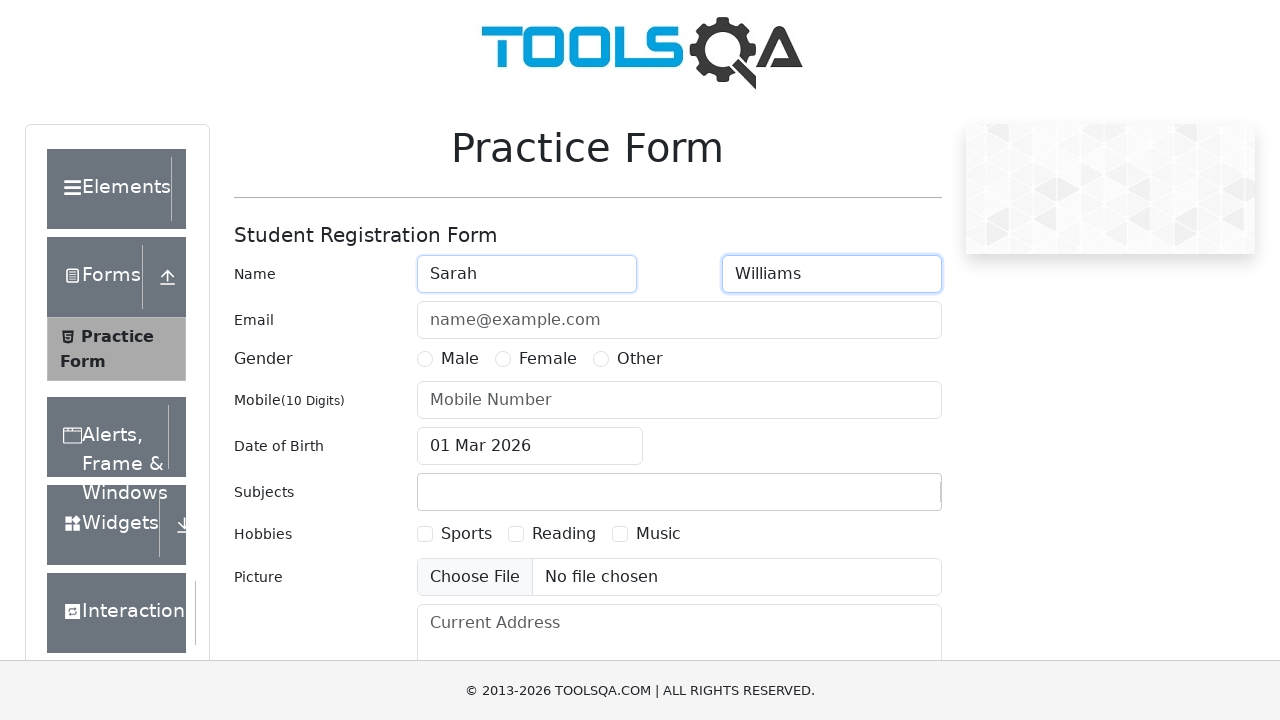

Selected 'Female' gender option at (548, 359) on label[for='gender-radio-2']
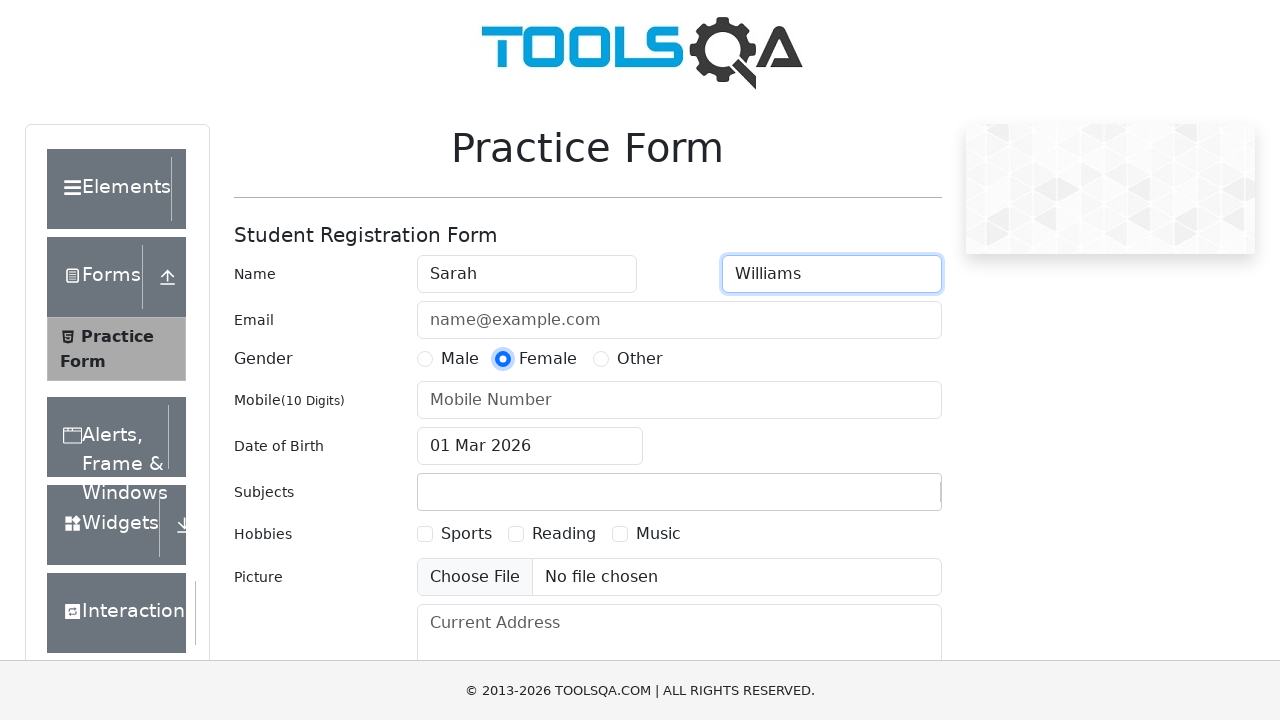

Filled phone number field with '9876543210' on #userNumber
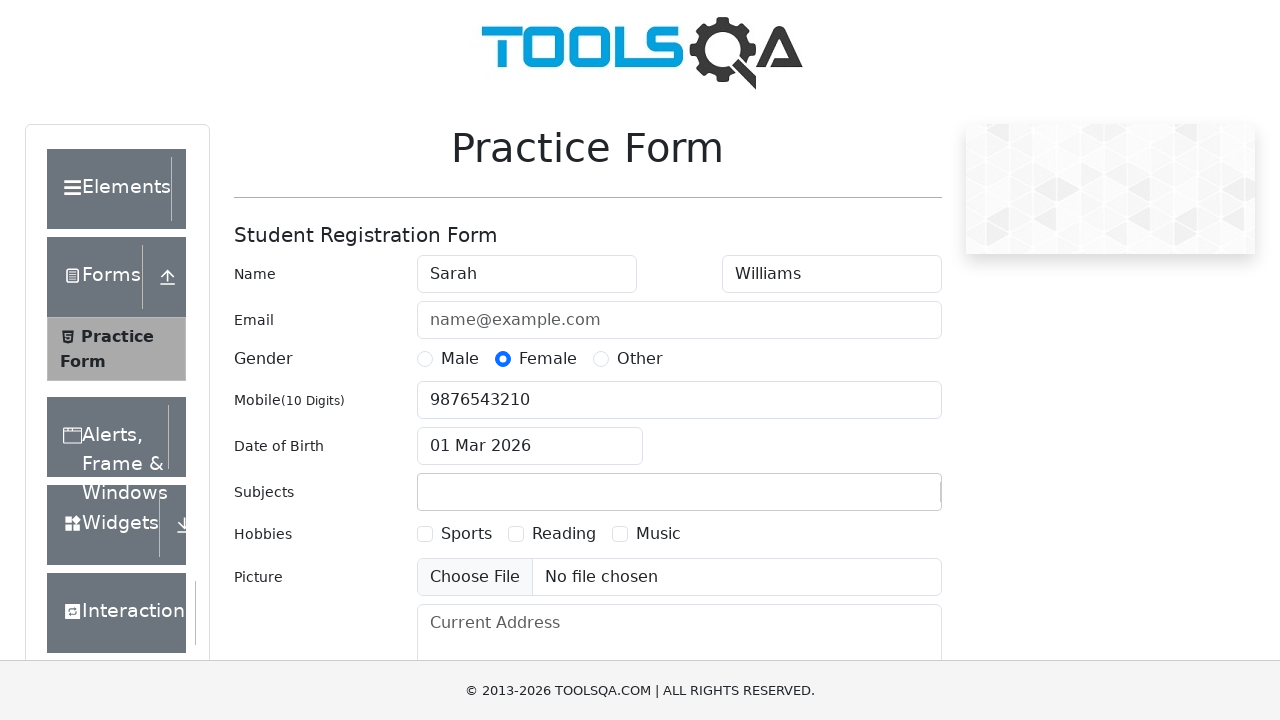

Clicked submit button to submit registration form at (885, 499) on #submit
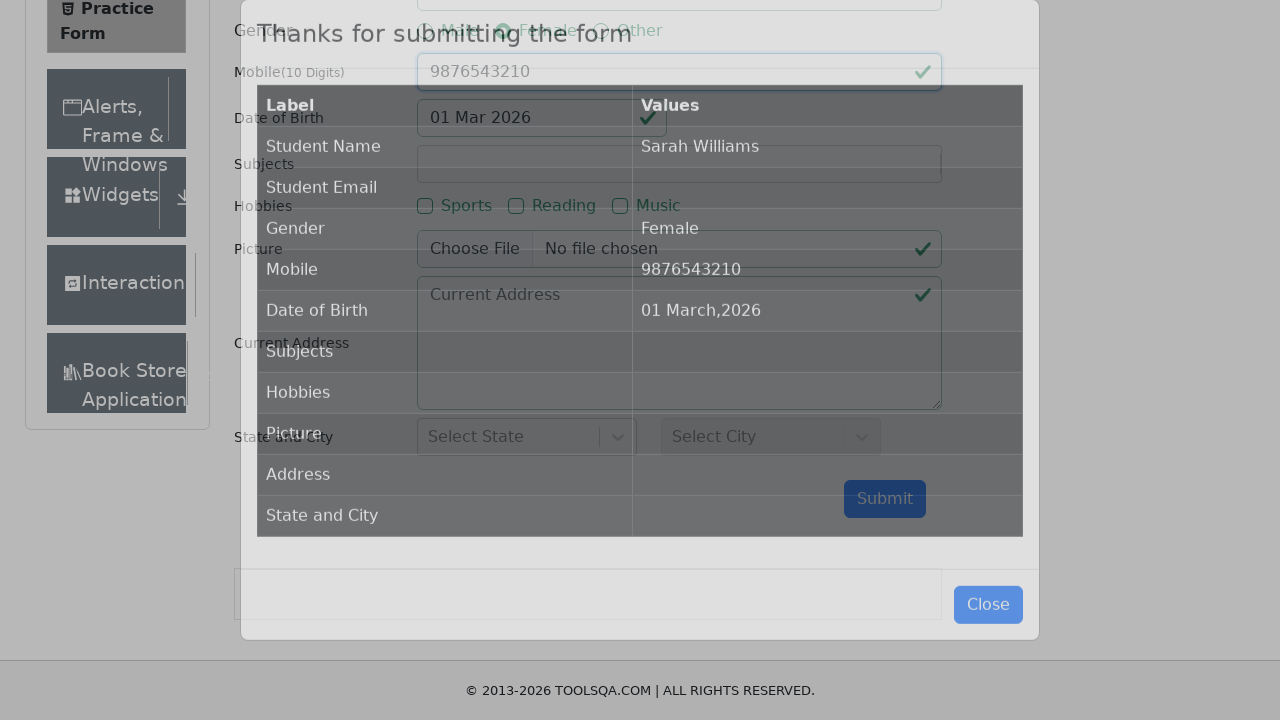

Verified that submission results modal appeared
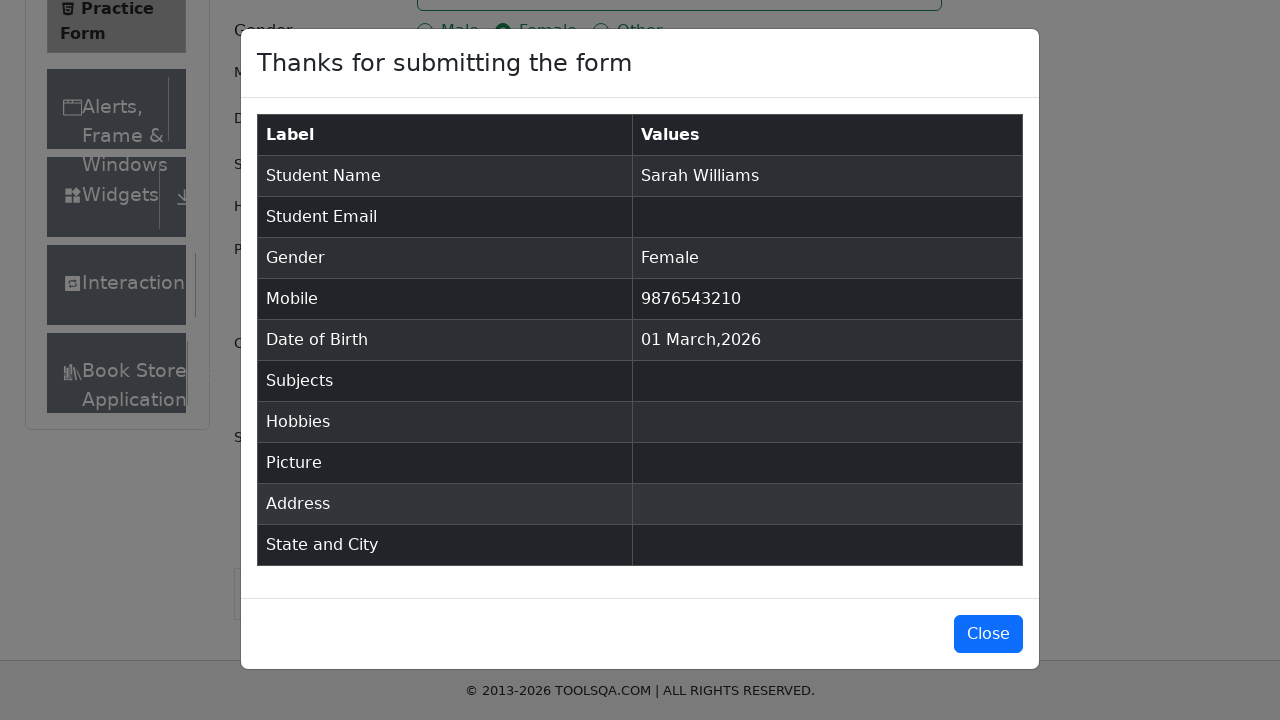

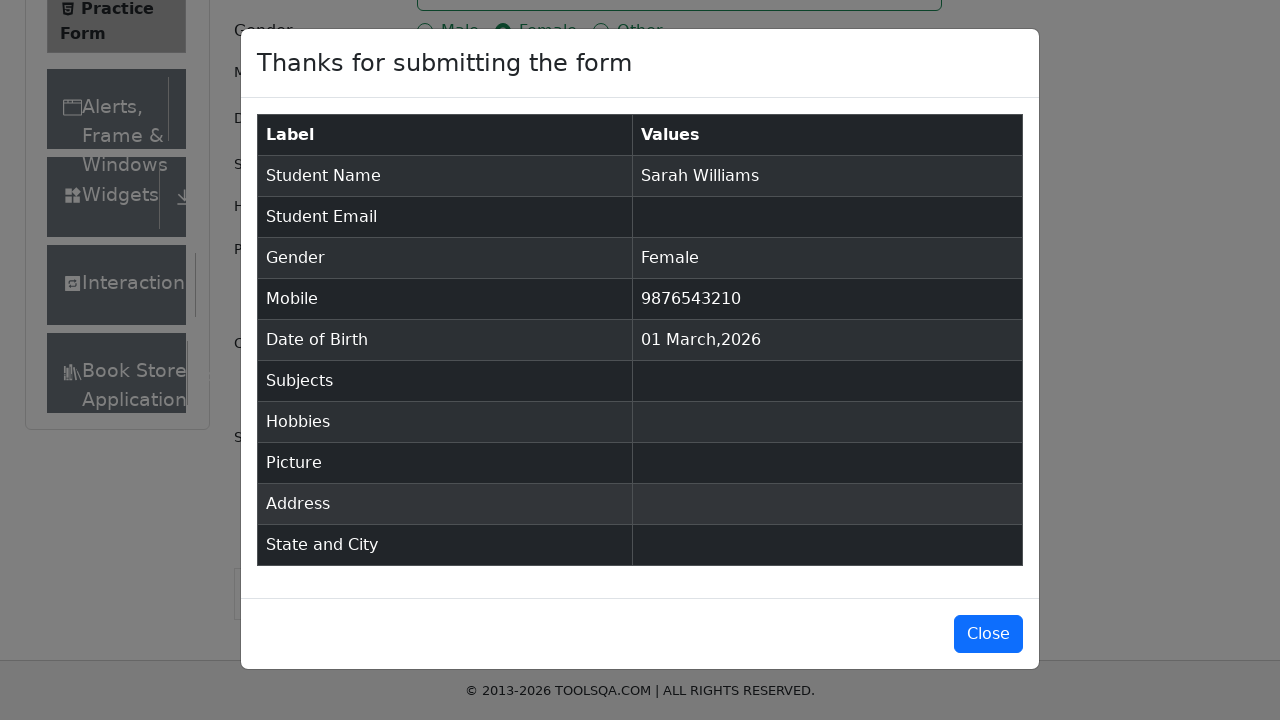